Navigates to the Rahul Shetty Academy website and retrieves the page title

Starting URL: https://rahulshettyacademy.com

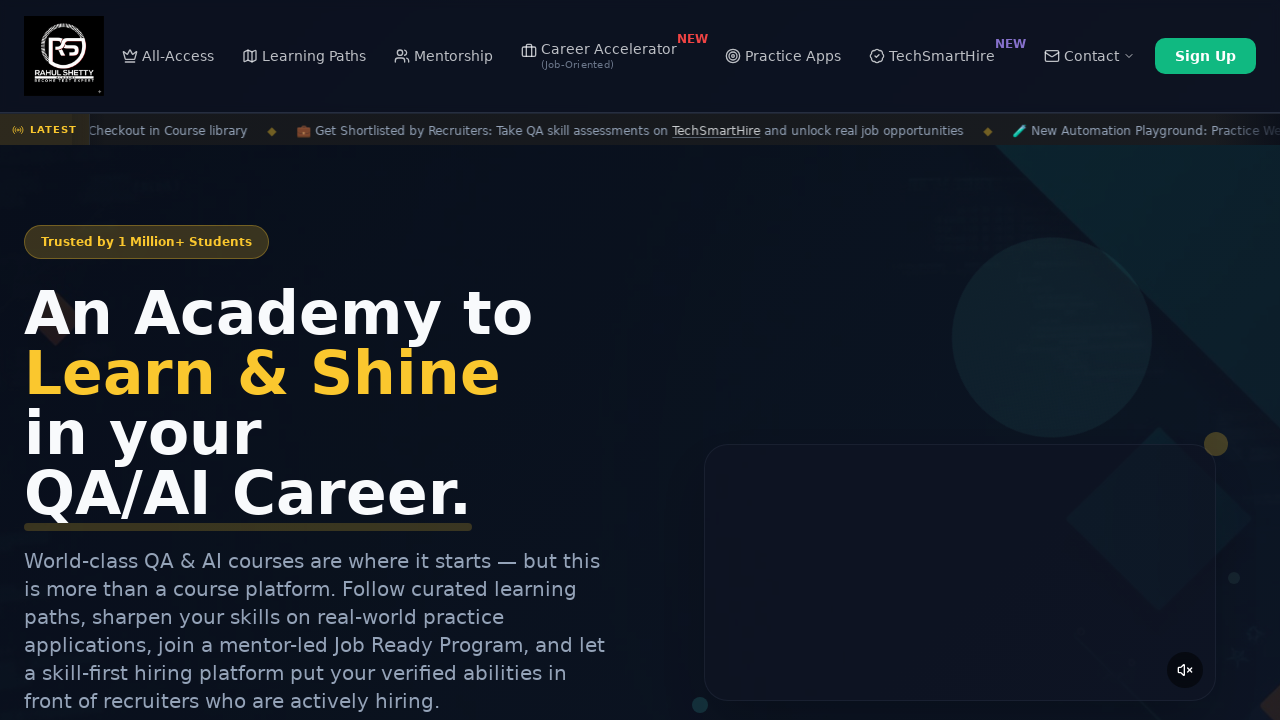

Retrieved page title
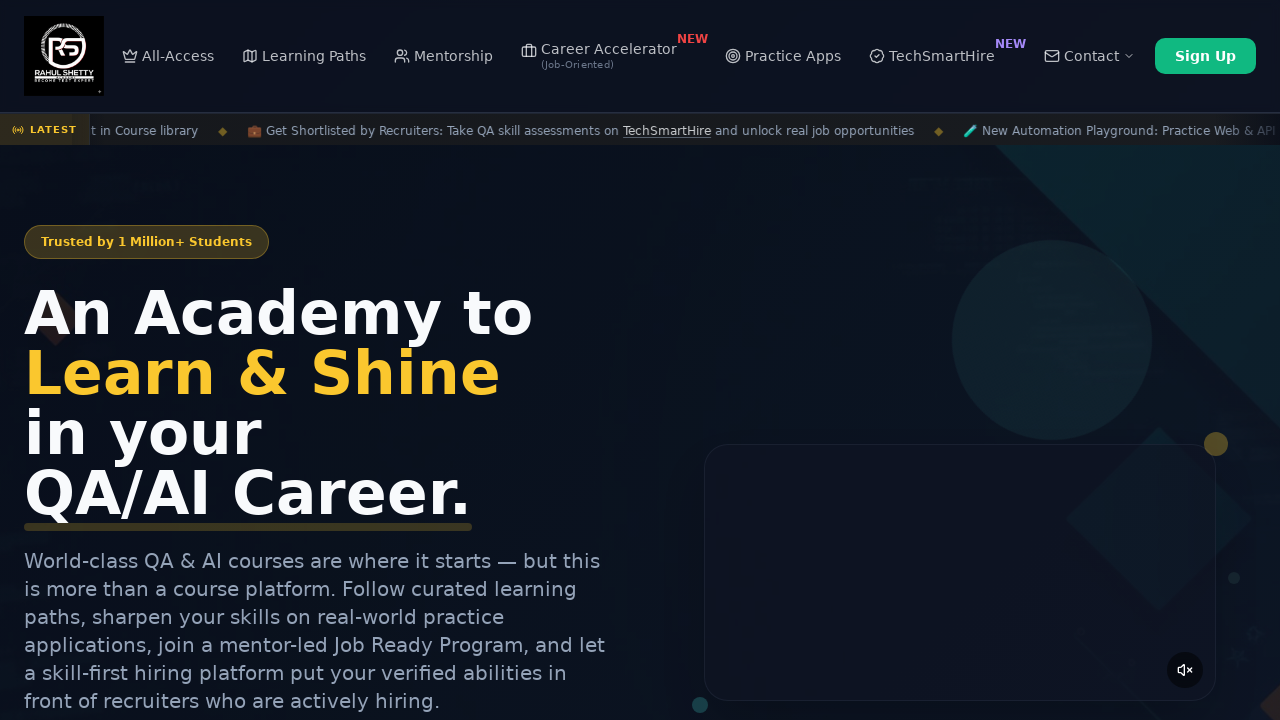

Printed page title to console
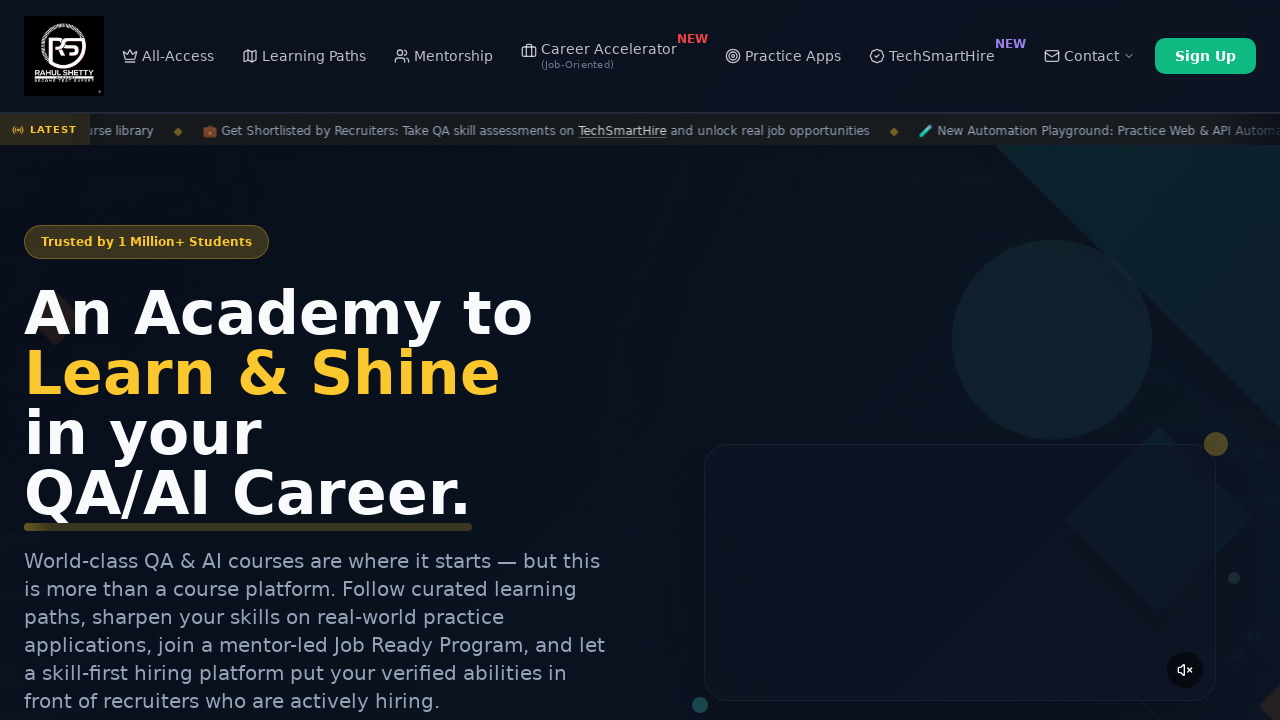

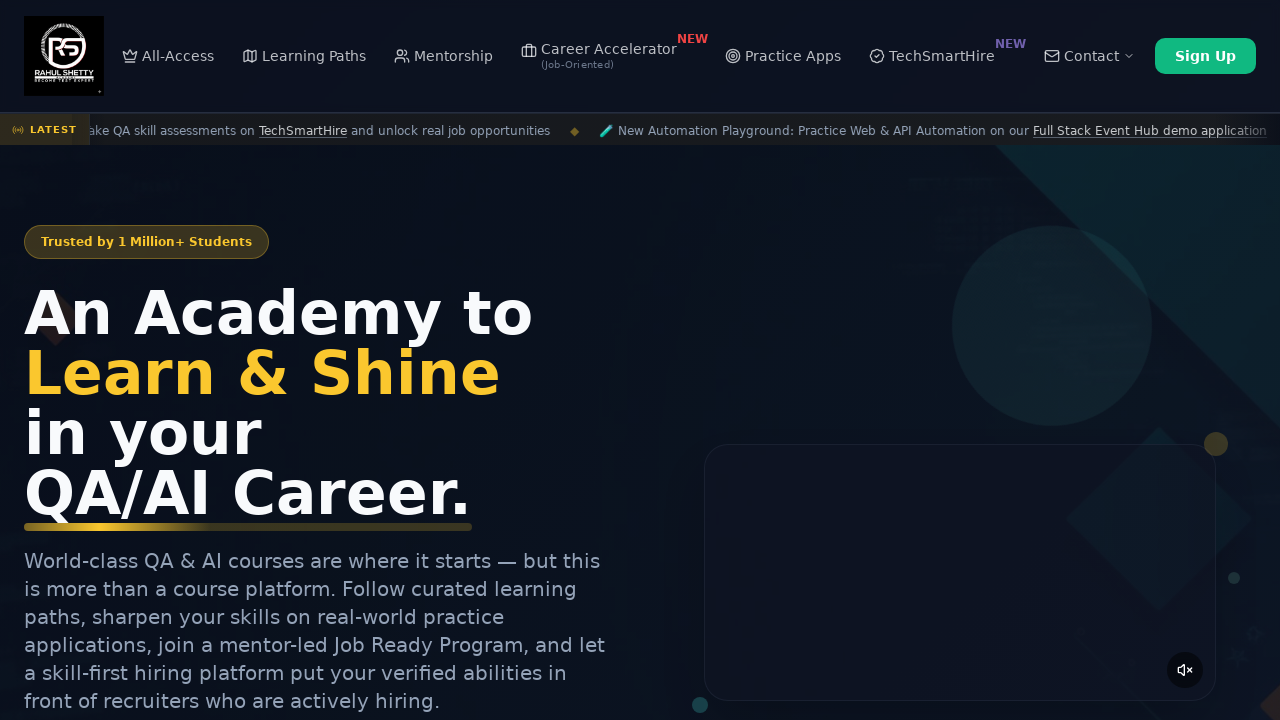